Navigates to the Deal4Loans website and clicks on the personal loan section/link

Starting URL: https://www.deal4loans.com

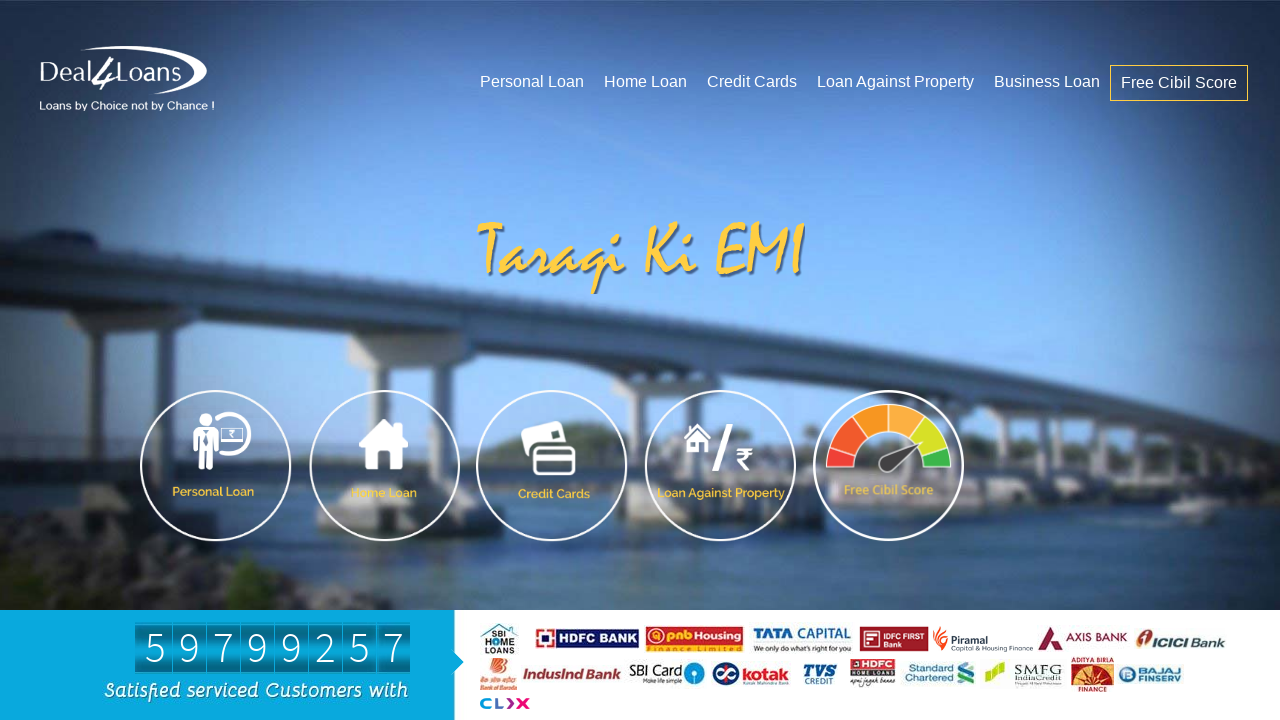

Navigated to Deal4Loans website
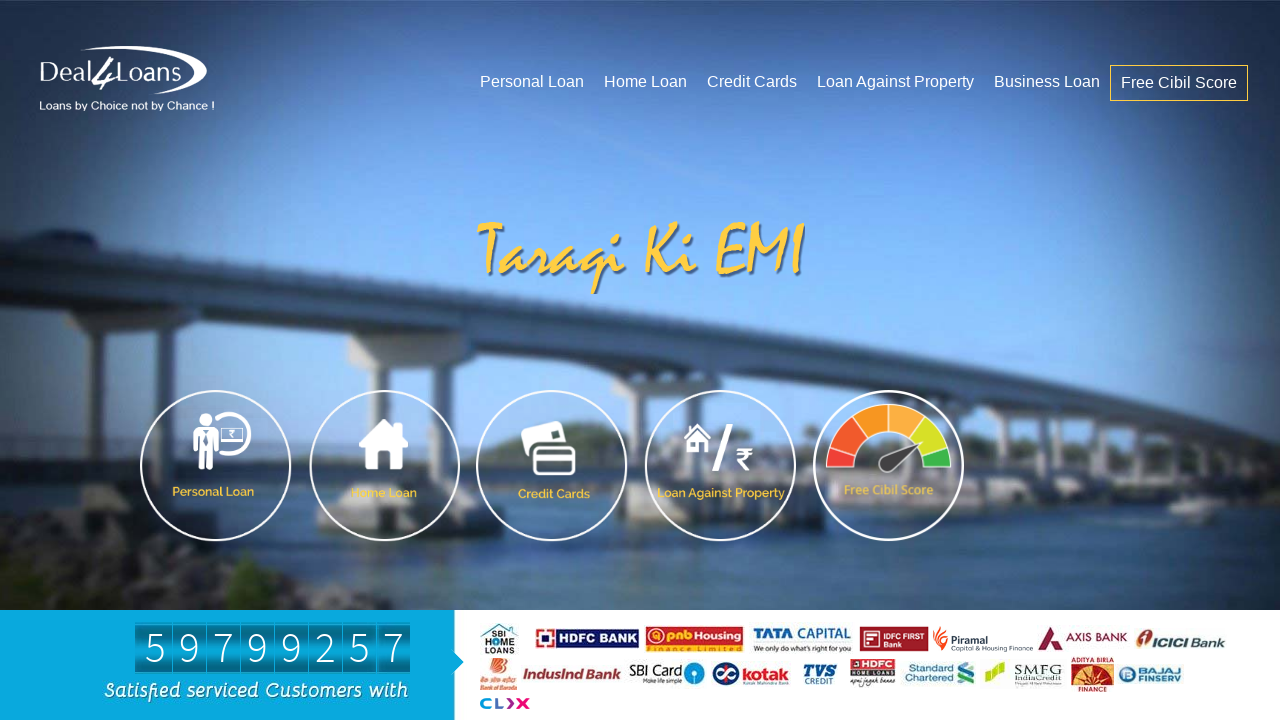

Clicked on personal loan section/link at (640, 360) on #personalloan
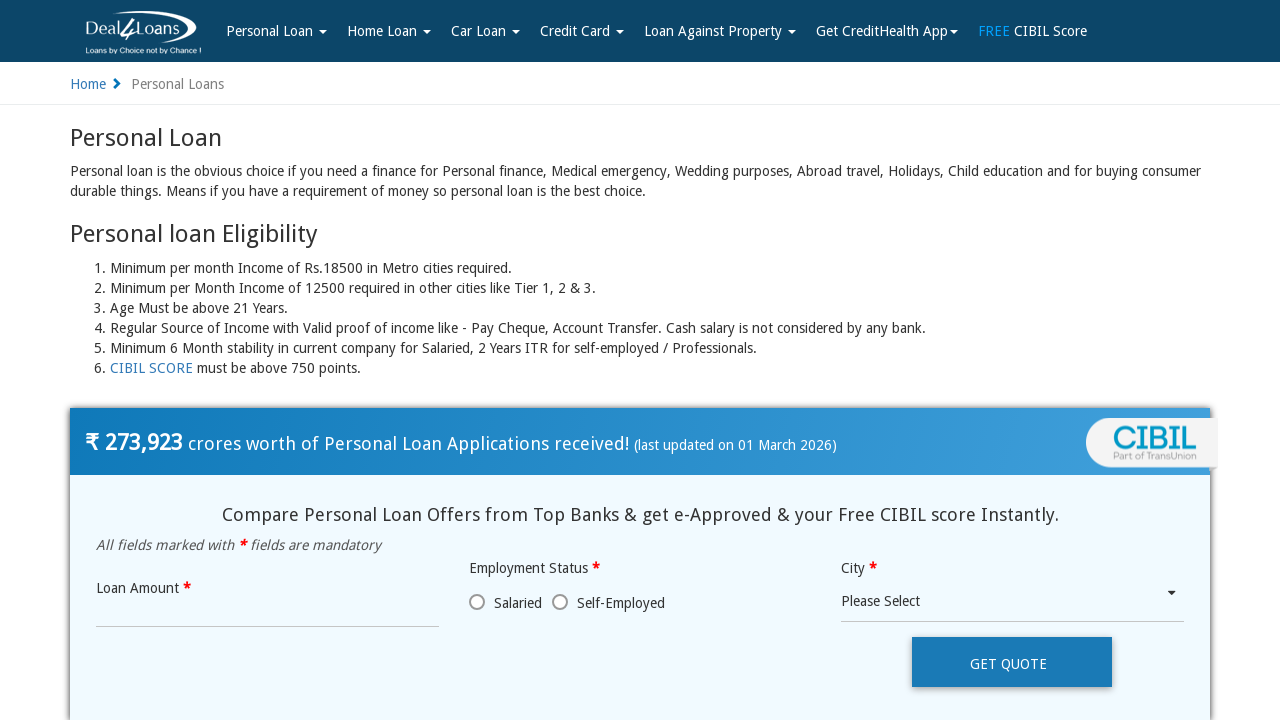

Waited for page to load (networkidle)
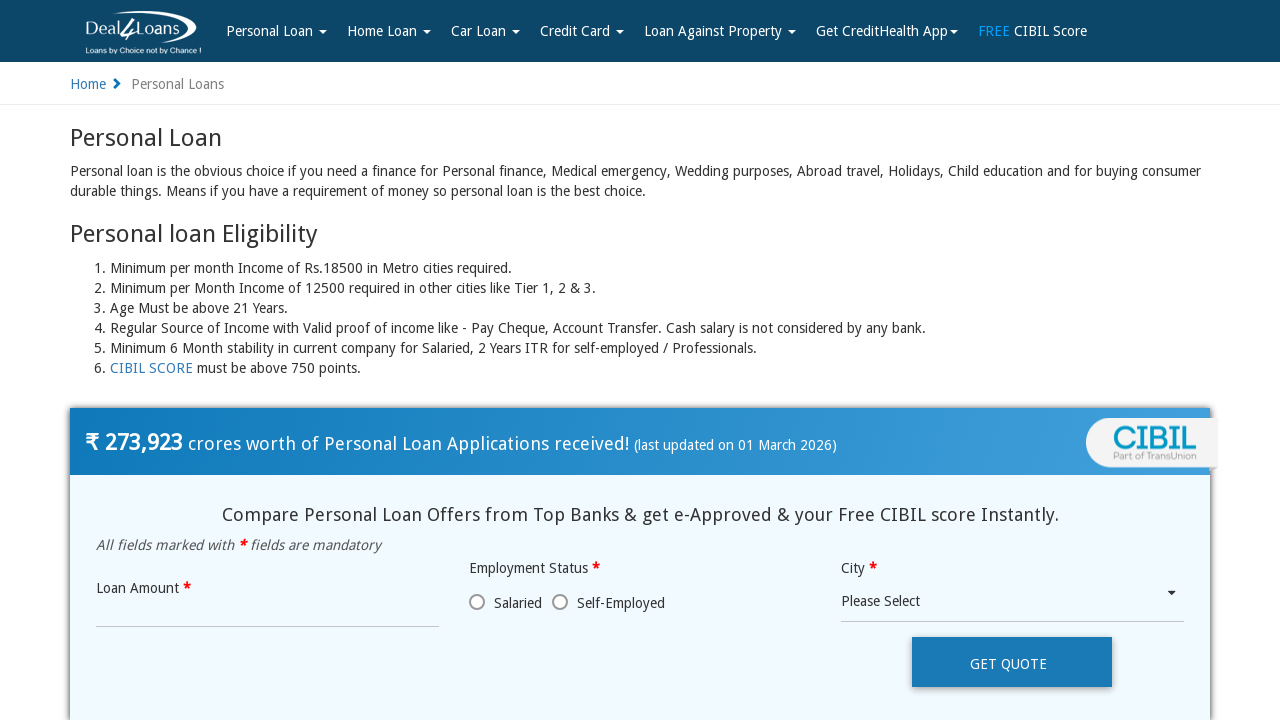

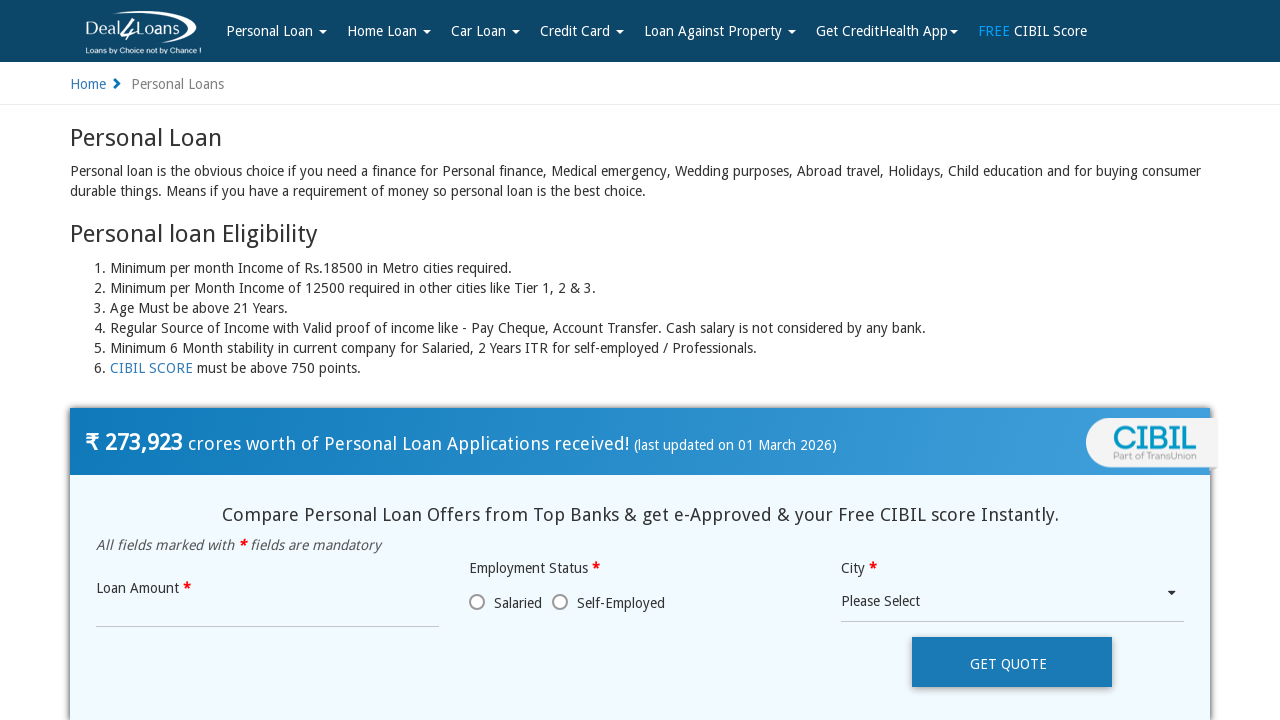